Tests the search/filter functionality on a vegetable offers page by searching for "Rice" and verifying that all displayed results contain the search term

Starting URL: https://rahulshettyacademy.com/seleniumPractise/#/offers

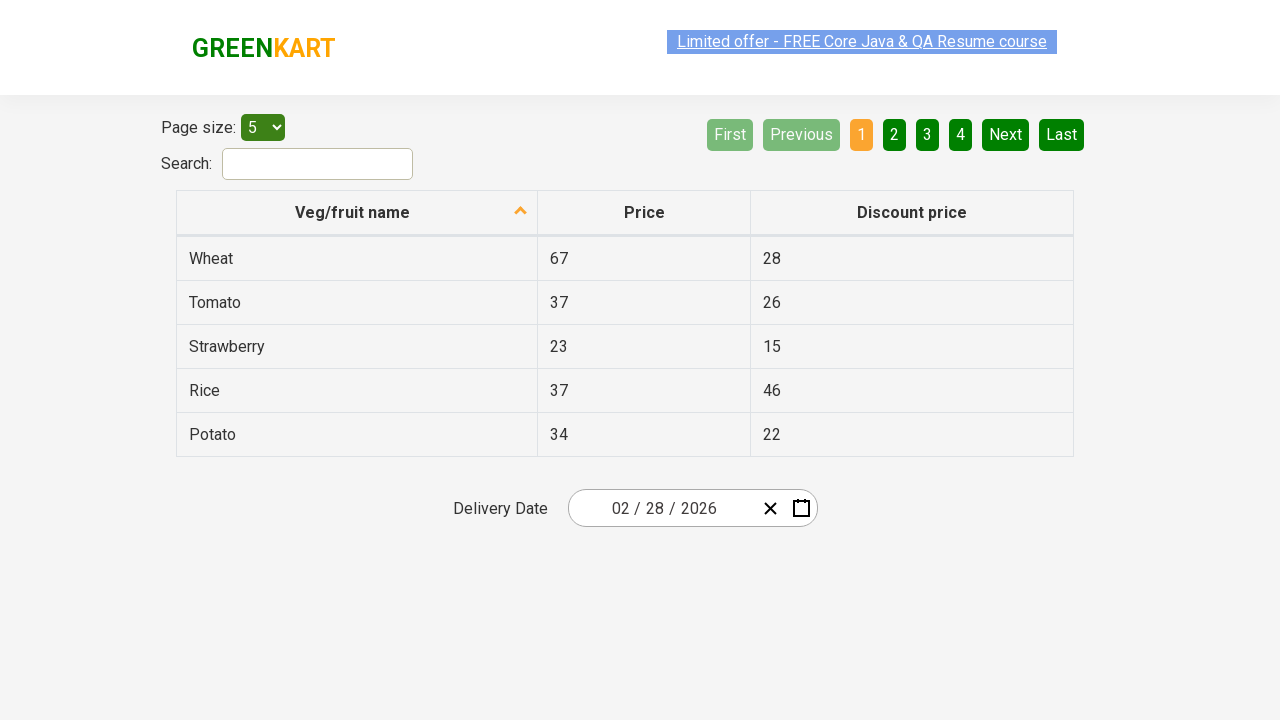

Filled search field with 'Rice' on #search-field
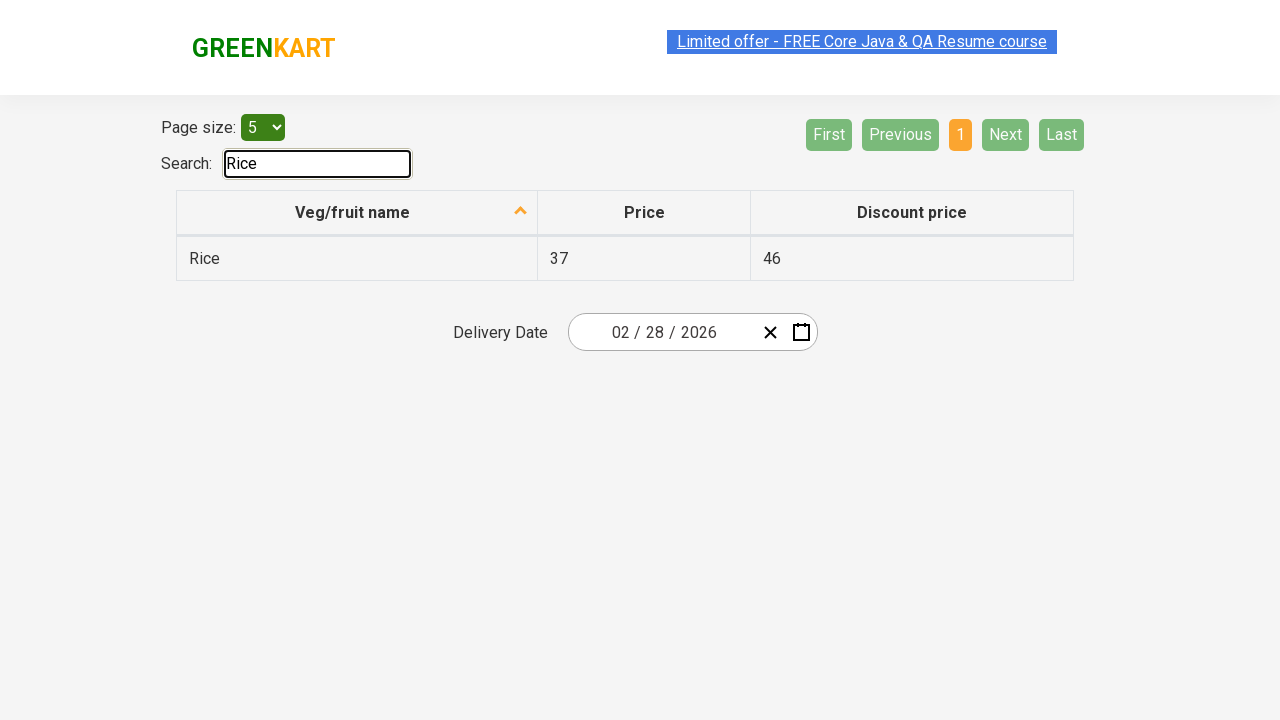

Filtered results appeared after searching for 'Rice'
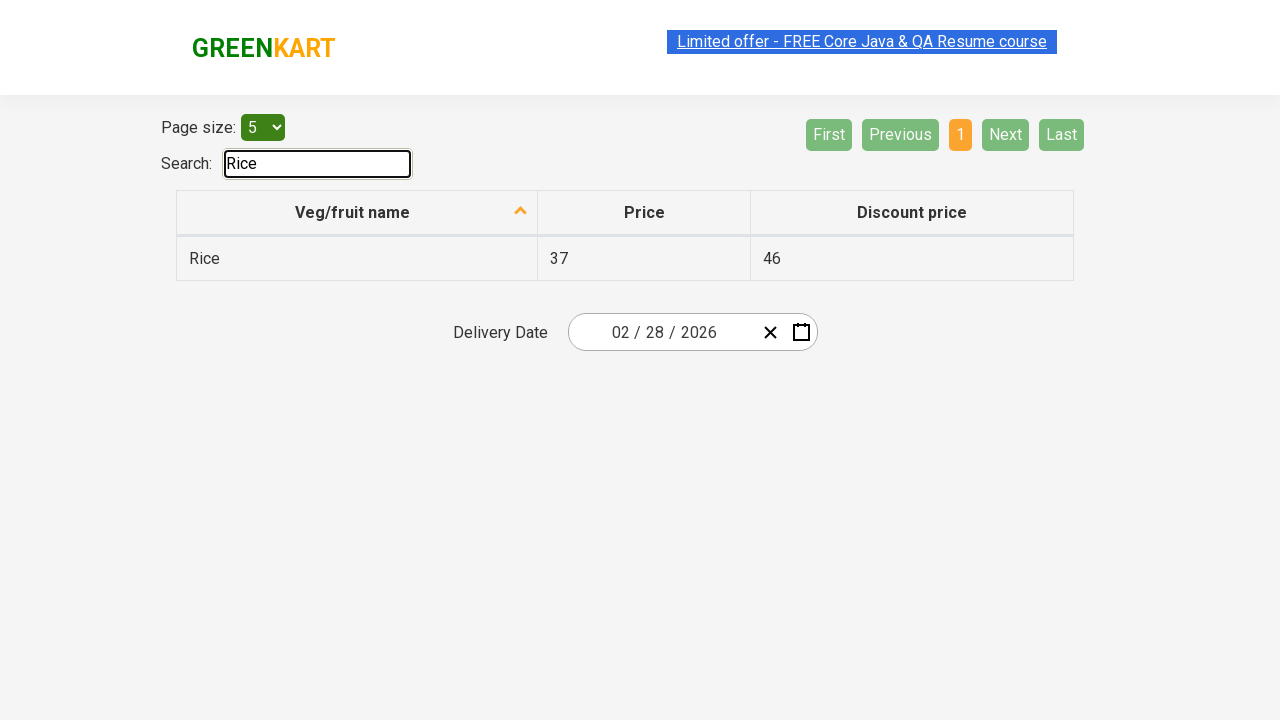

Retrieved 1 vegetable results from table
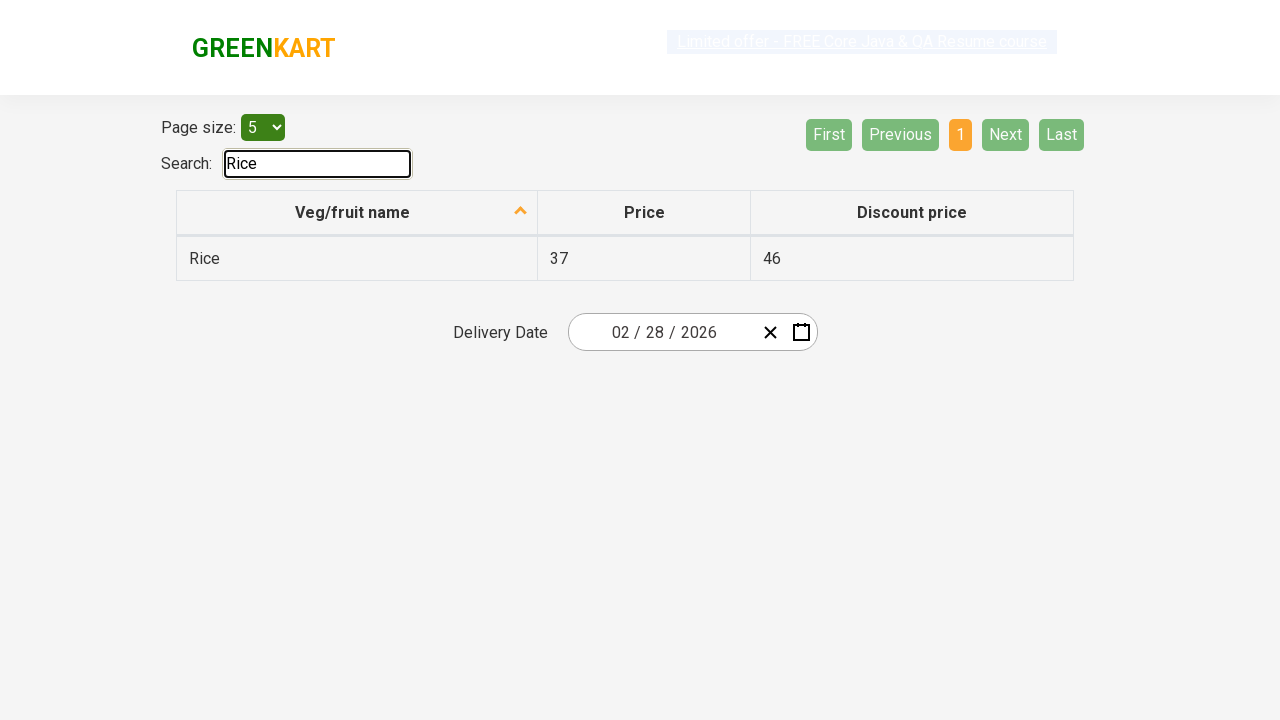

Verified result 'Rice' contains 'Rice'
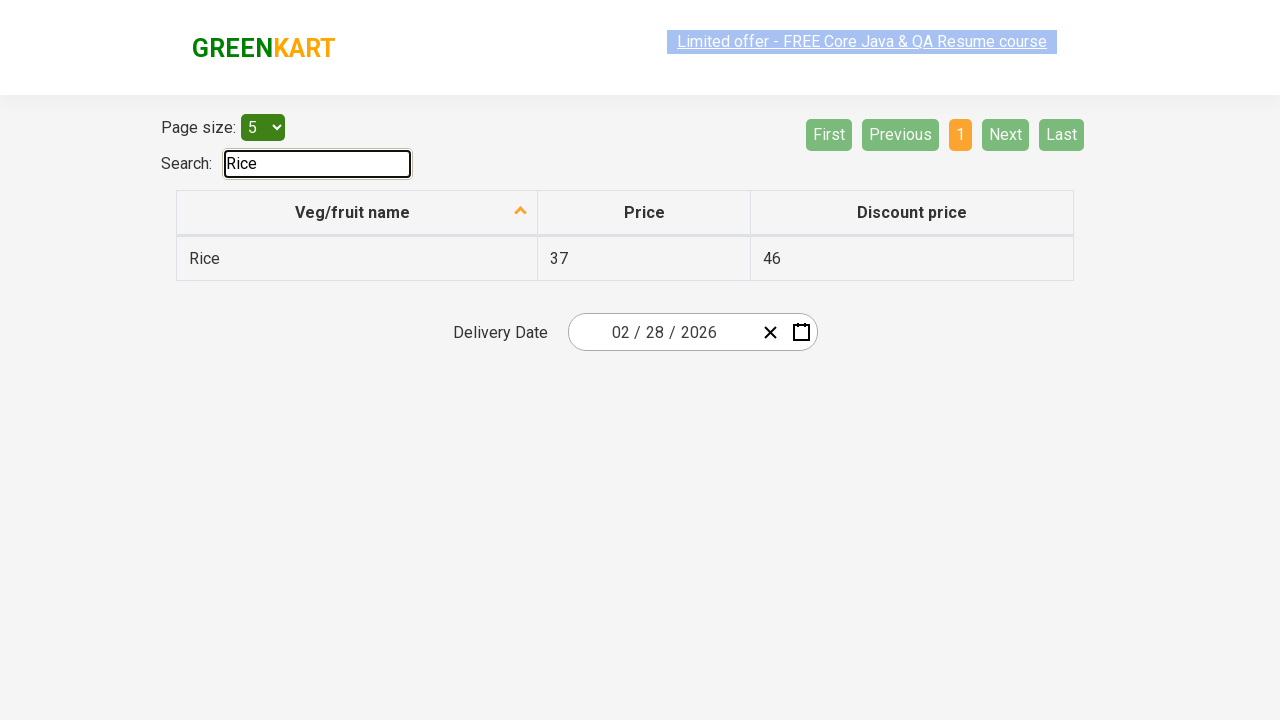

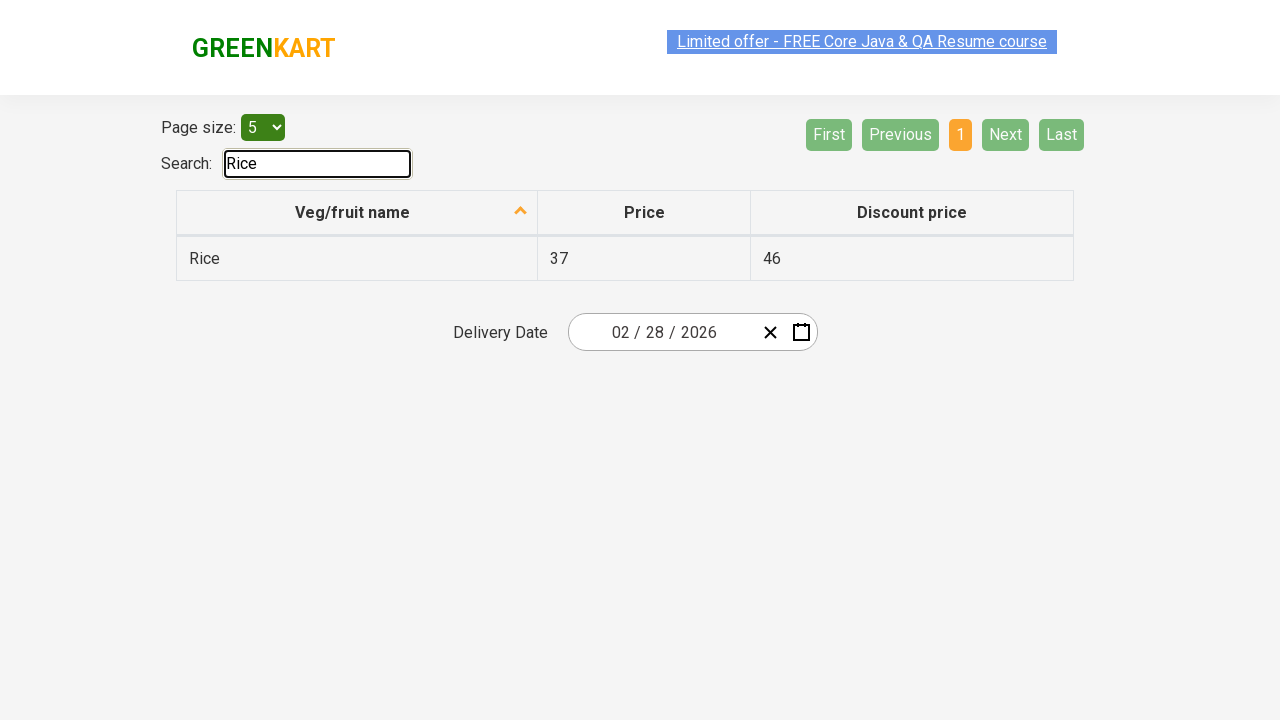